Tests form filling functionality on a dummy practice website by entering personal details (name, email, phone, address, postcode) and navigating through links

Starting URL: https://automationbysqatools.blogspot.com/2021/05/dummy-website.html

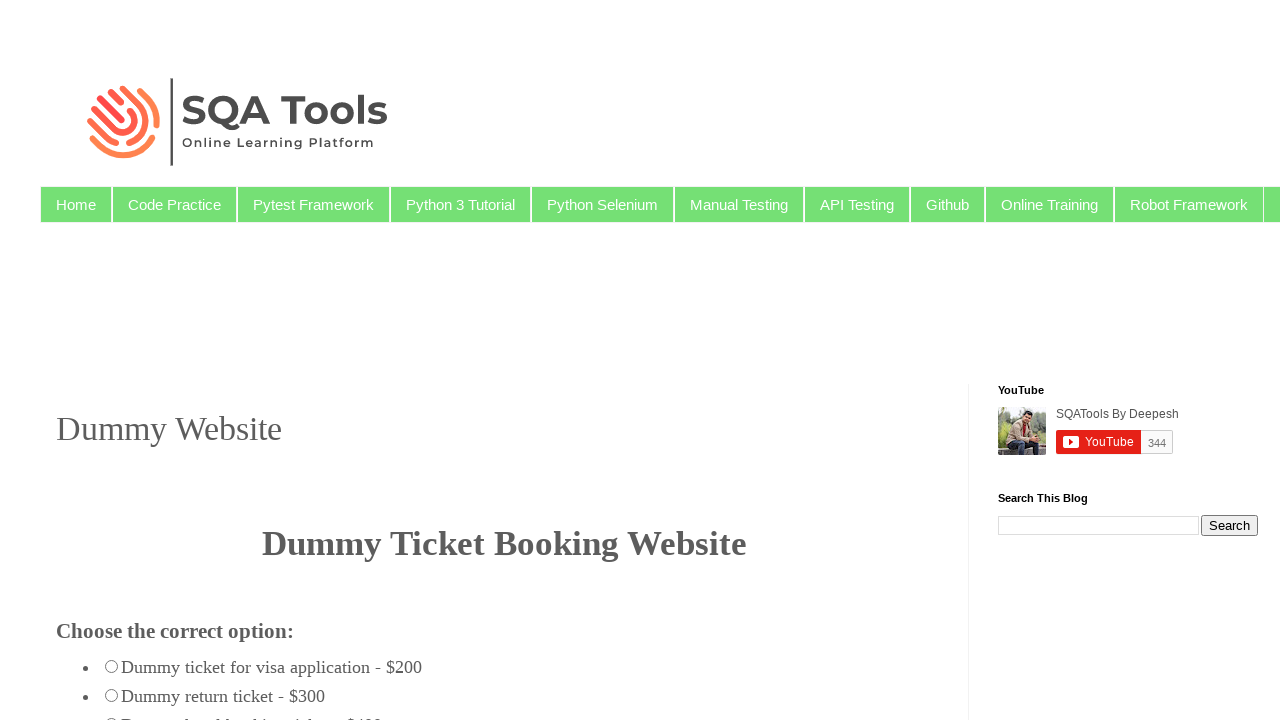

Filled first name field with 'Nikhila' on input[name='firstname']
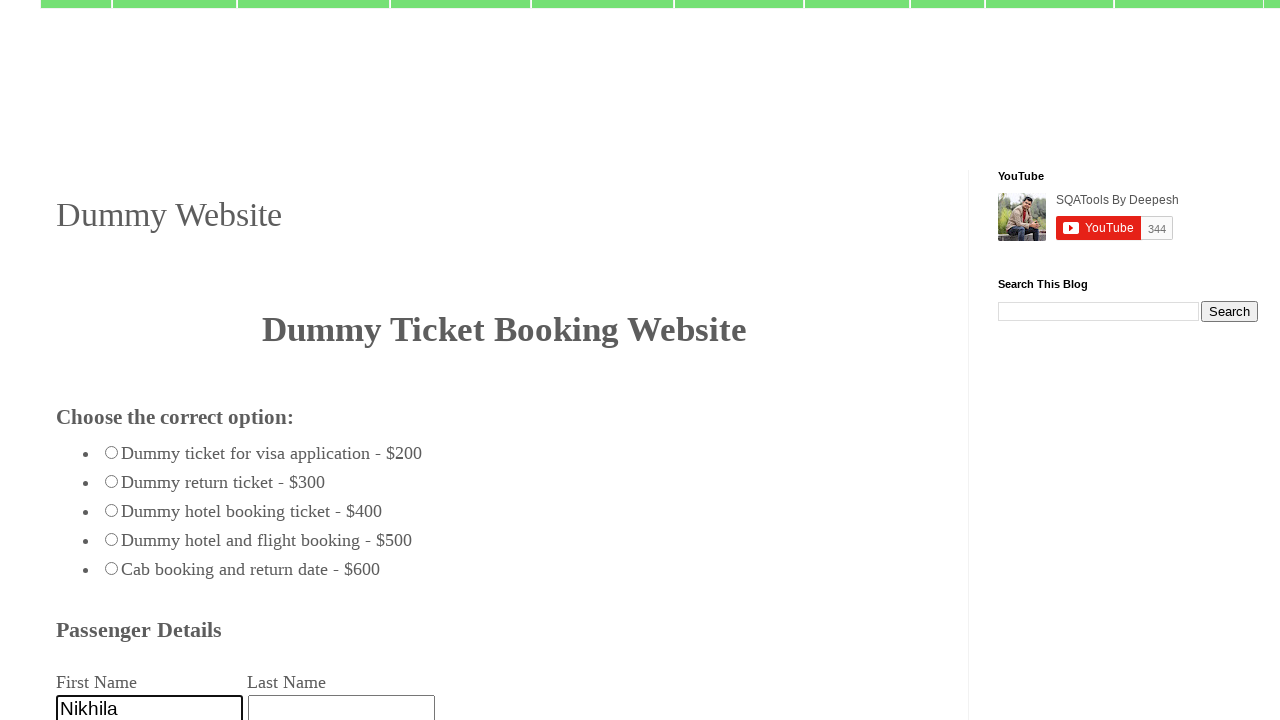

Clicked email field at (68, 361) on #eamil
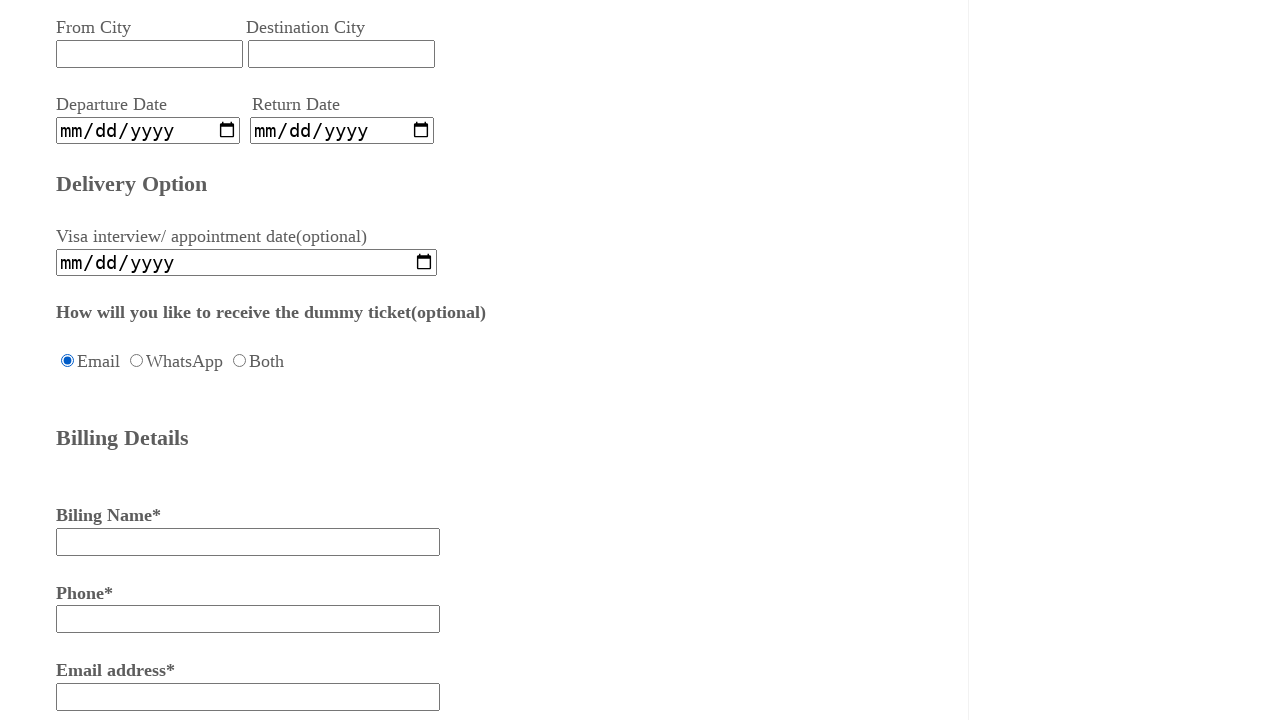

Filled billing name with 'Nikhila Joy' on #billing_name
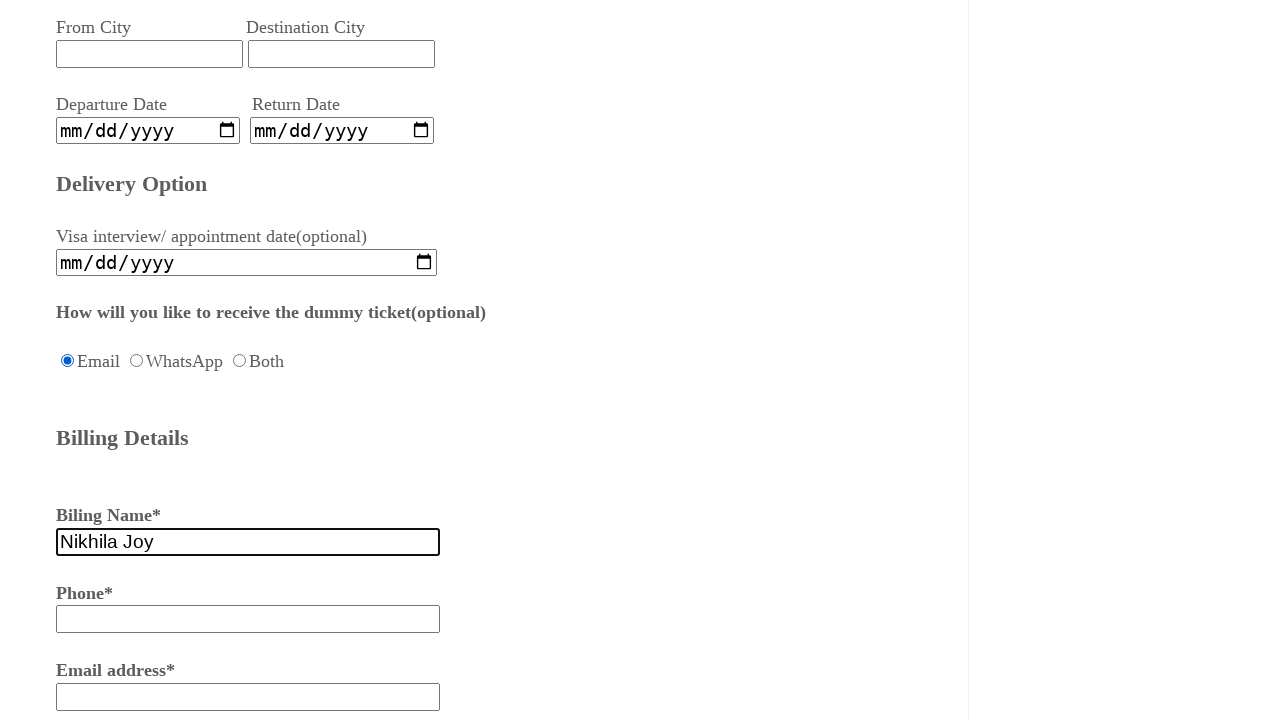

Filled billing phone number with '8564367890' on #billing_phone
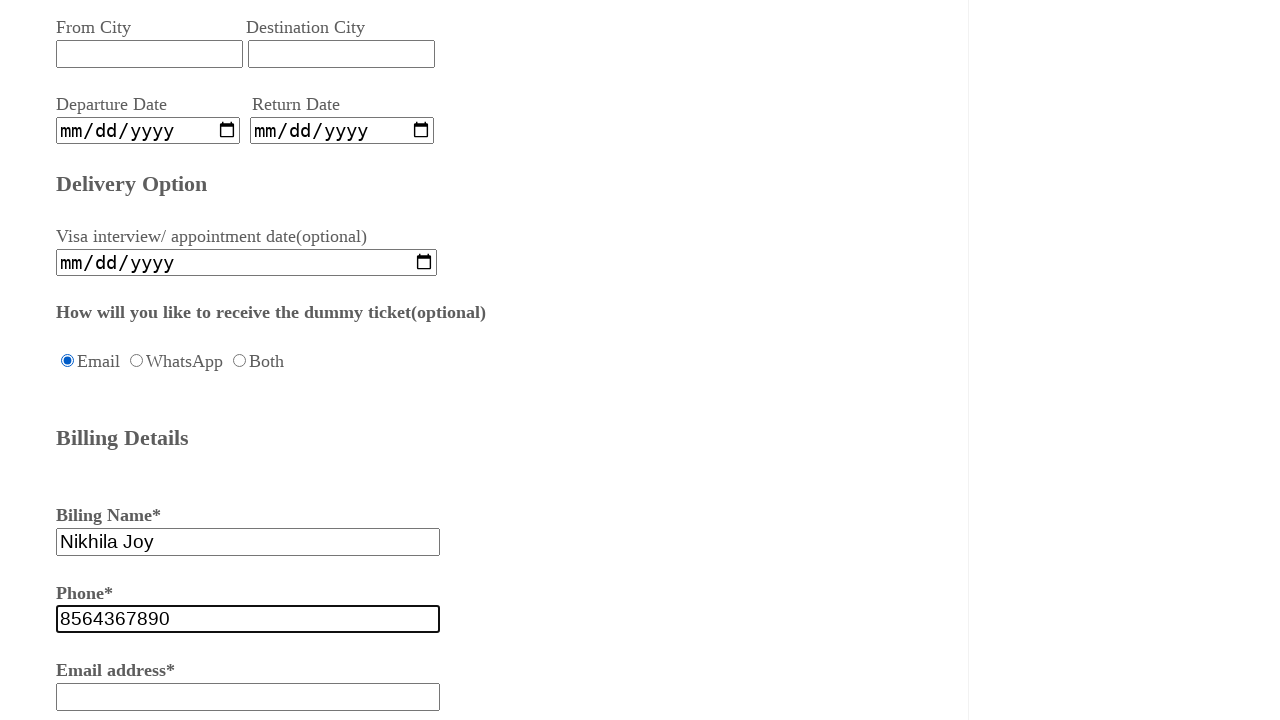

Filled billing email with 'nikhilajoy11@gmail.com' on #billing_email
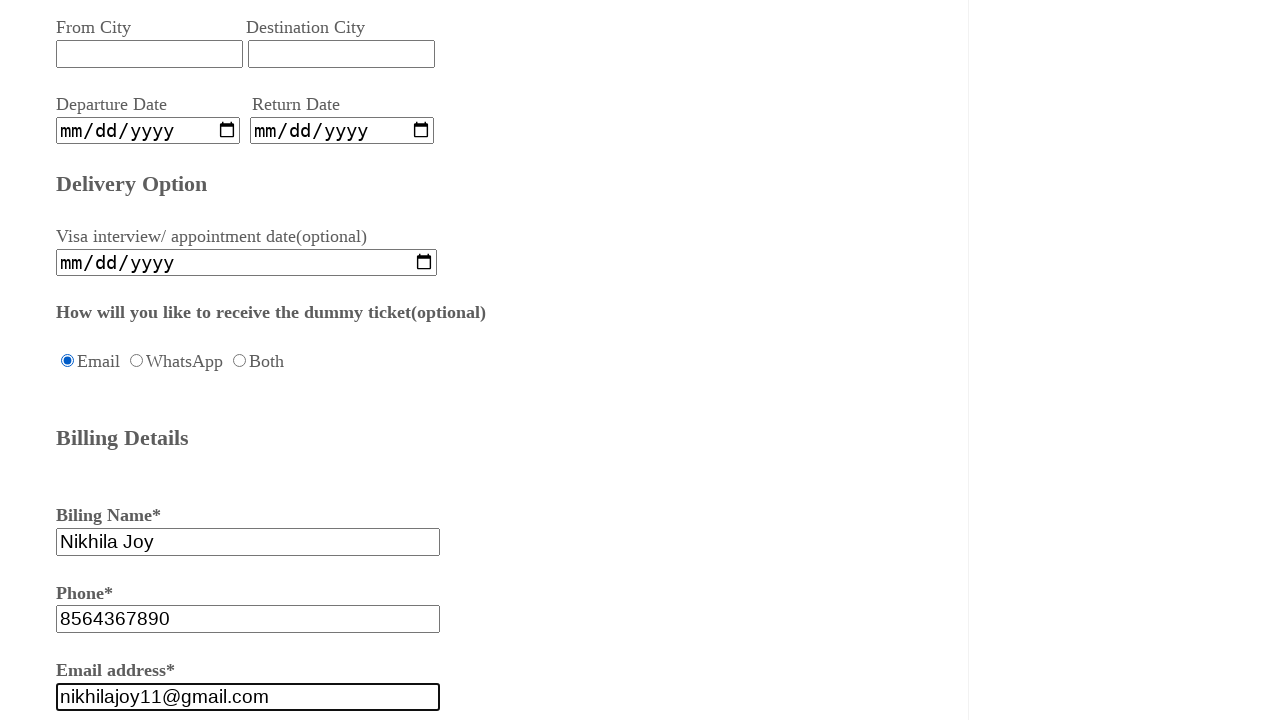

Filled billing address with 'agfdyfgjg' on #billing_address
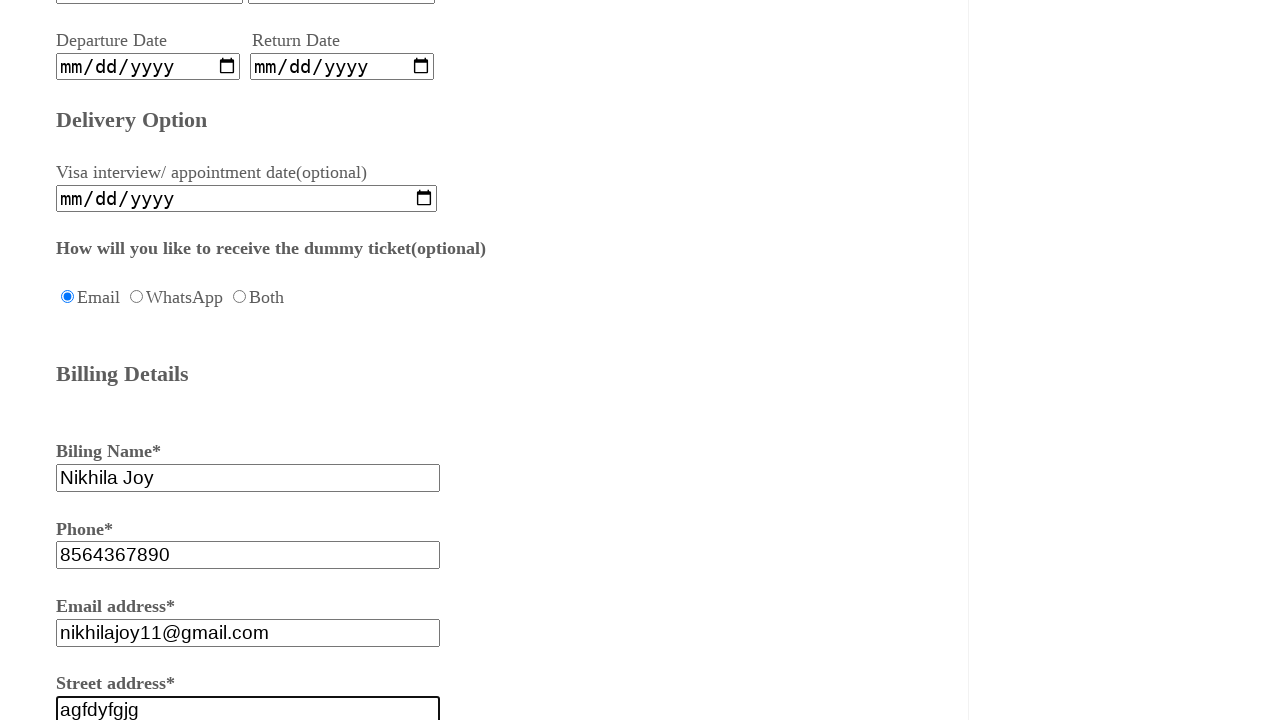

Filled postcode with '646664' on #postcode
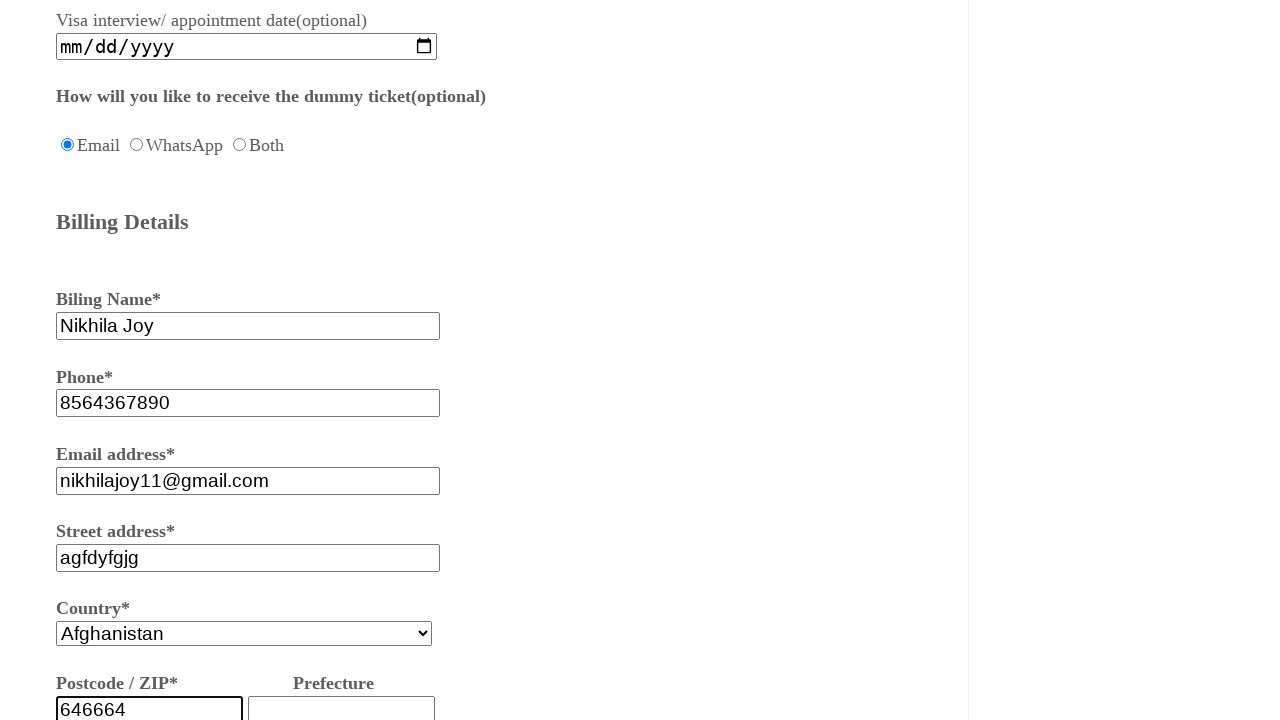

Clicked on Python Selenium link at (602, 204) on text=Python Selenium
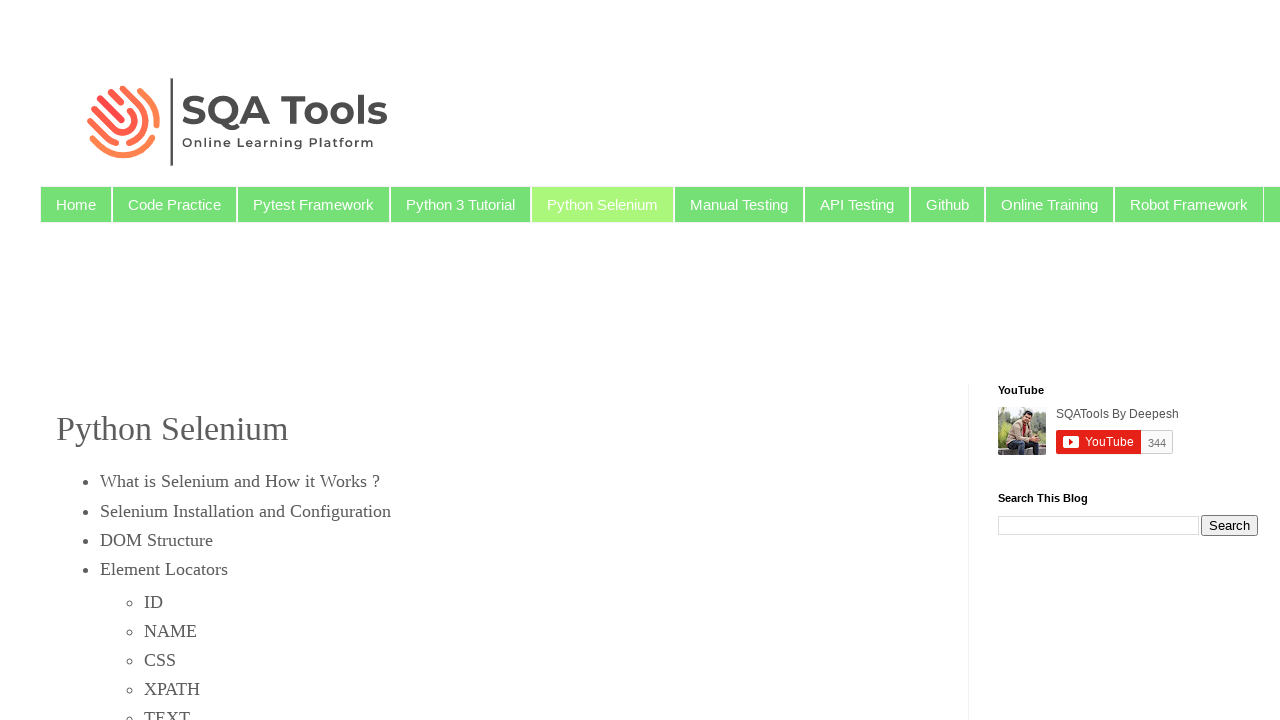

Clicked on Home link at (76, 204) on text=Home
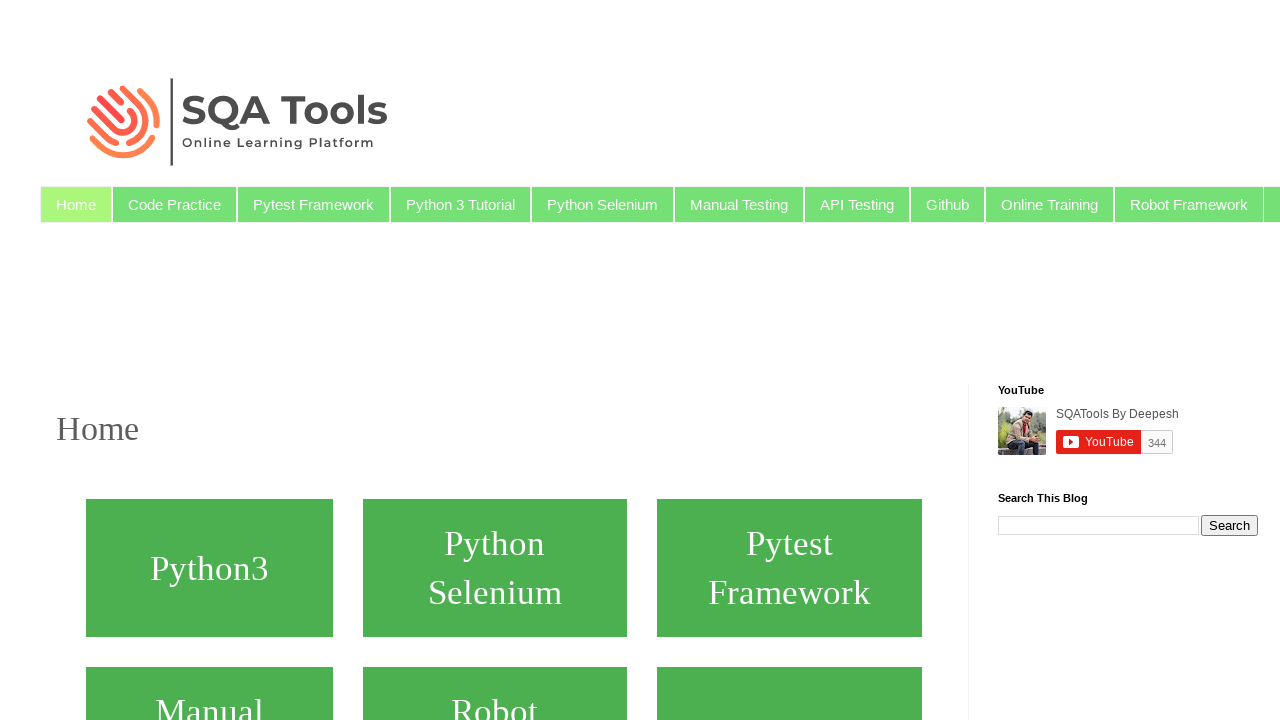

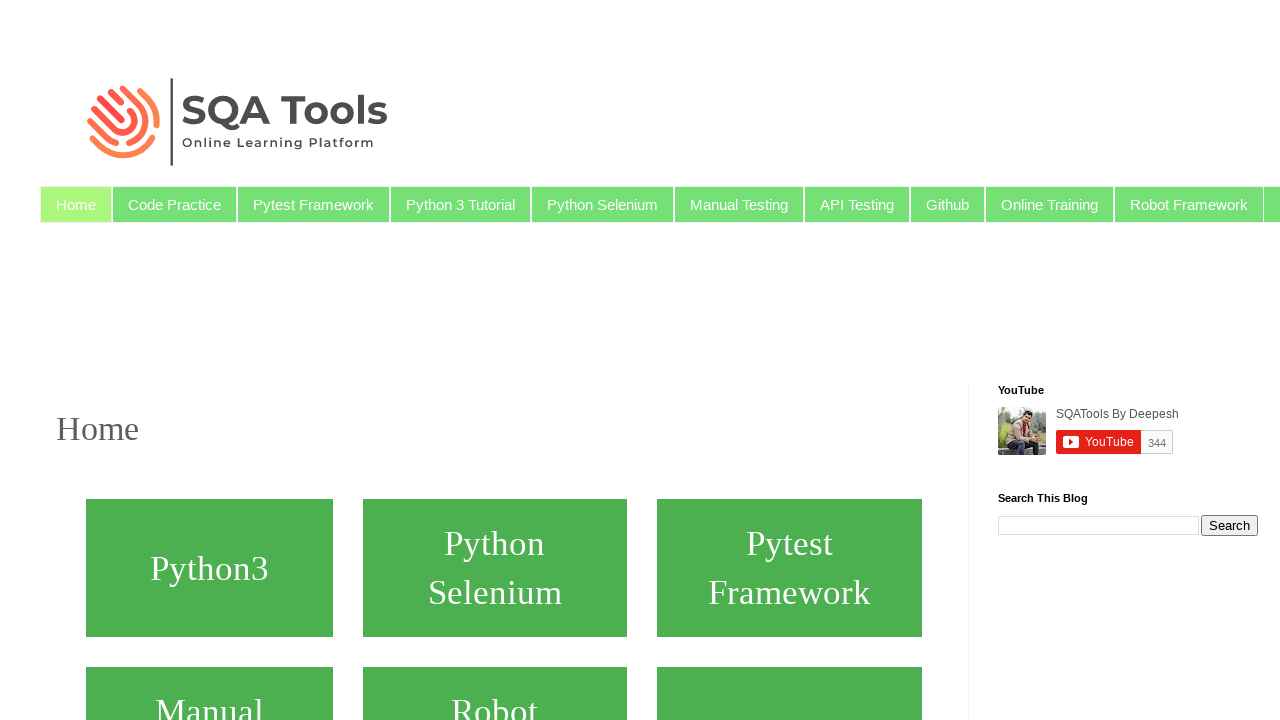